Navigates to W3Schools HTML tables page and verifies that the customer table is displayed with its data

Starting URL: https://www.w3schools.com/html/html_tables.asp

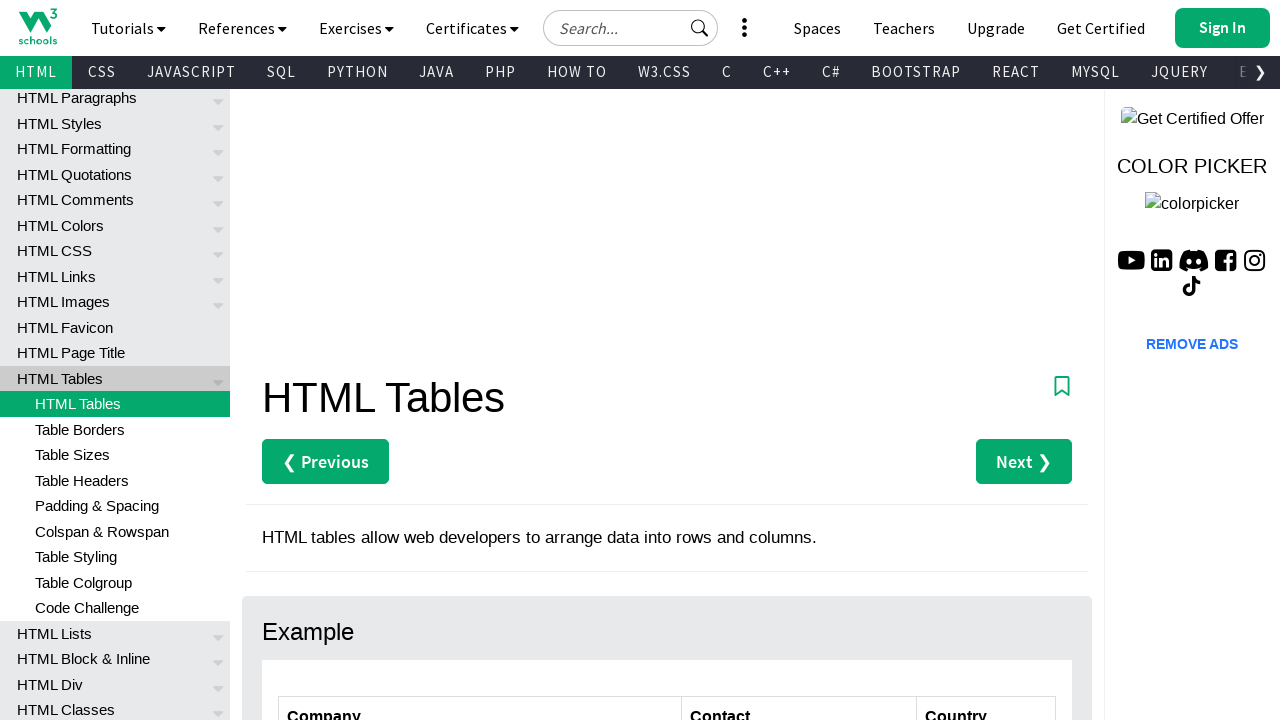

Navigated to W3Schools HTML tables page
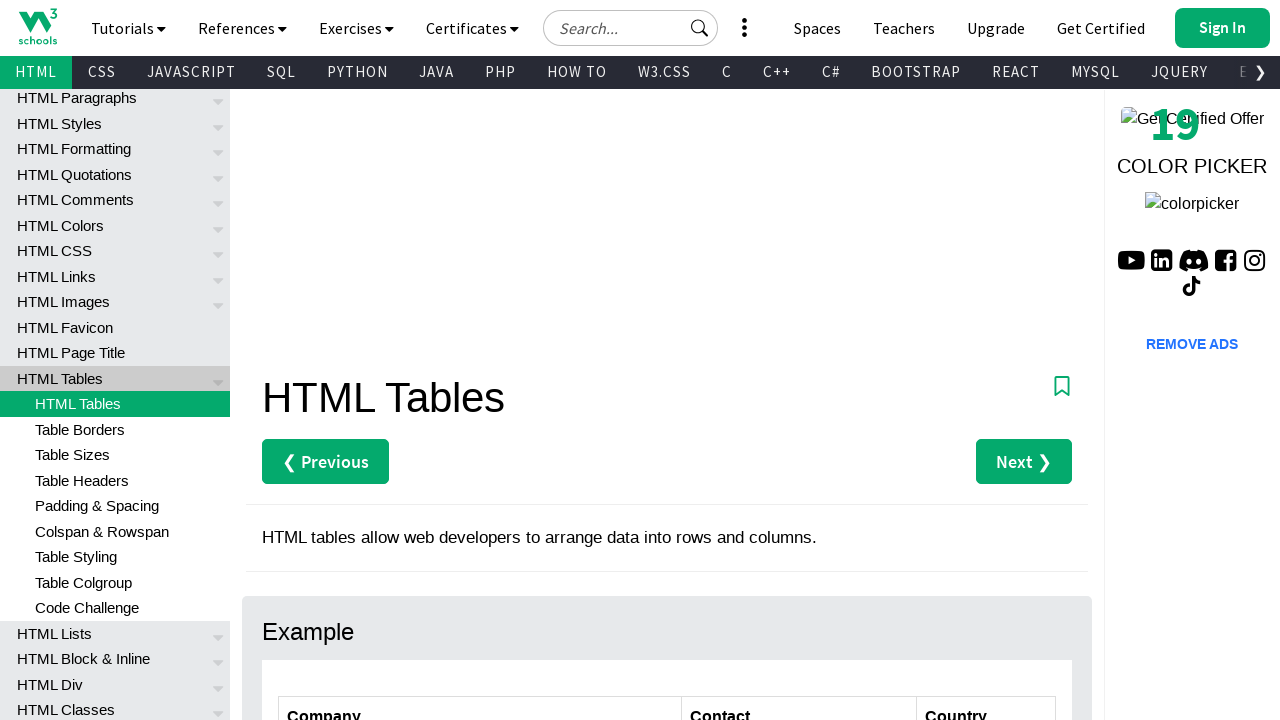

Customers table loaded
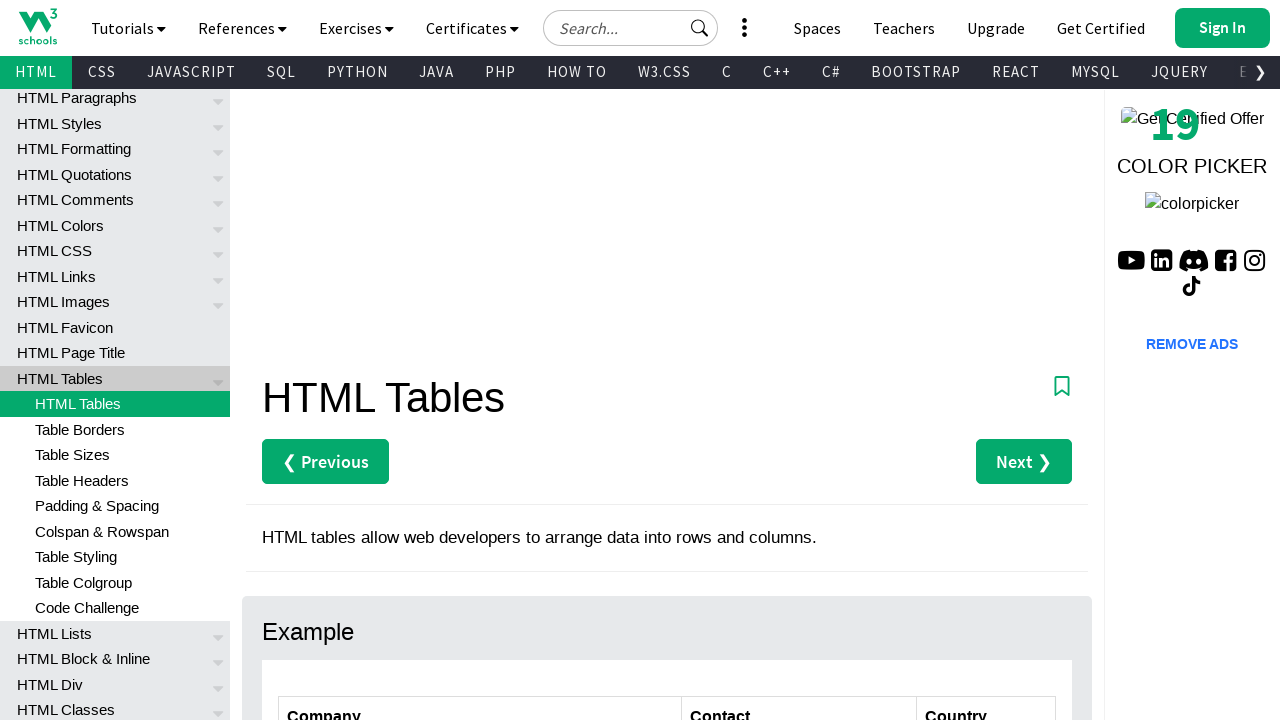

Customer table rows are present
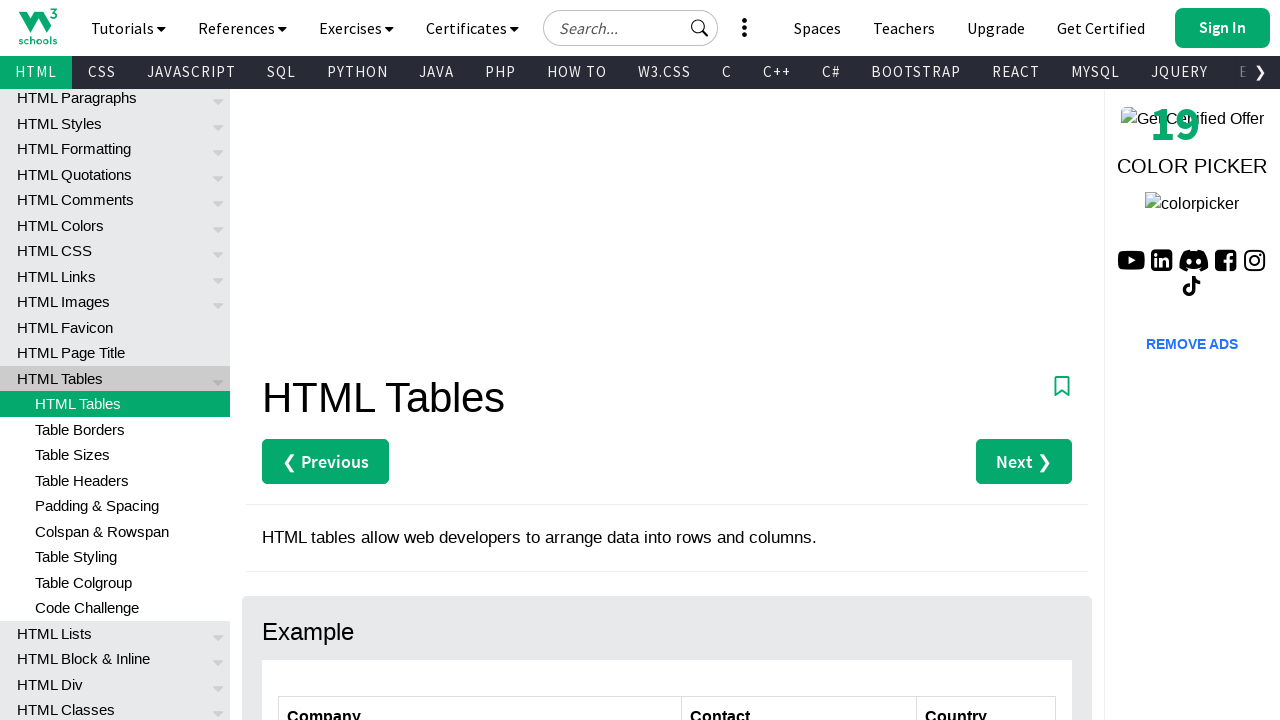

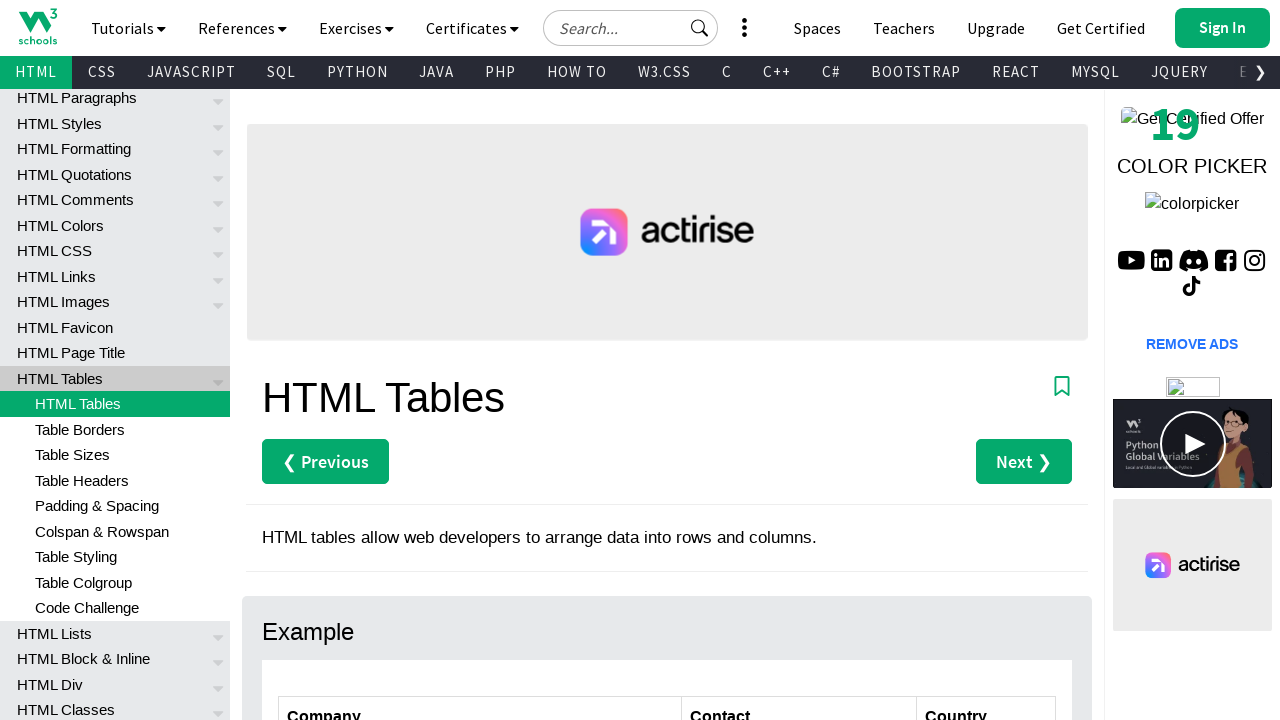